Tests table sorting functionality and searches for a specific item across paginated results to retrieve its price

Starting URL: https://rahulshettyacademy.com/seleniumPractise/#/offers

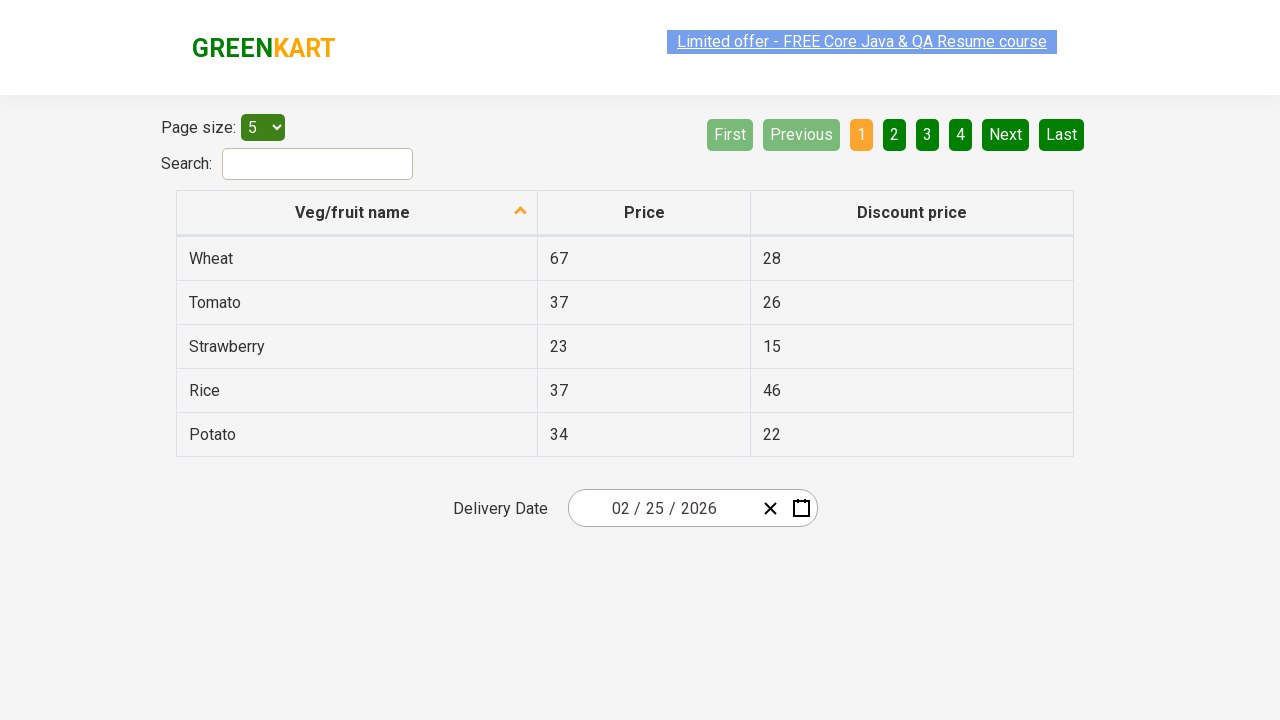

Clicked first column header to sort items at (357, 213) on xpath=//tr/th[1]
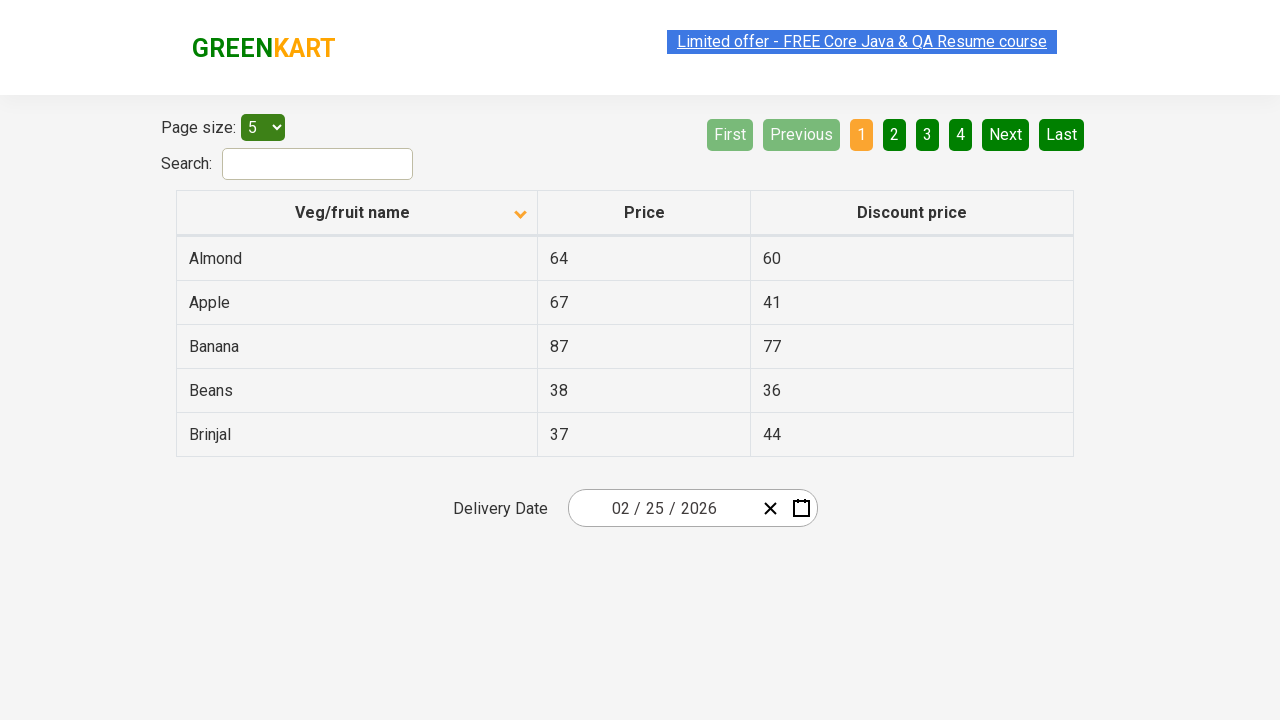

Table loaded with first column data visible
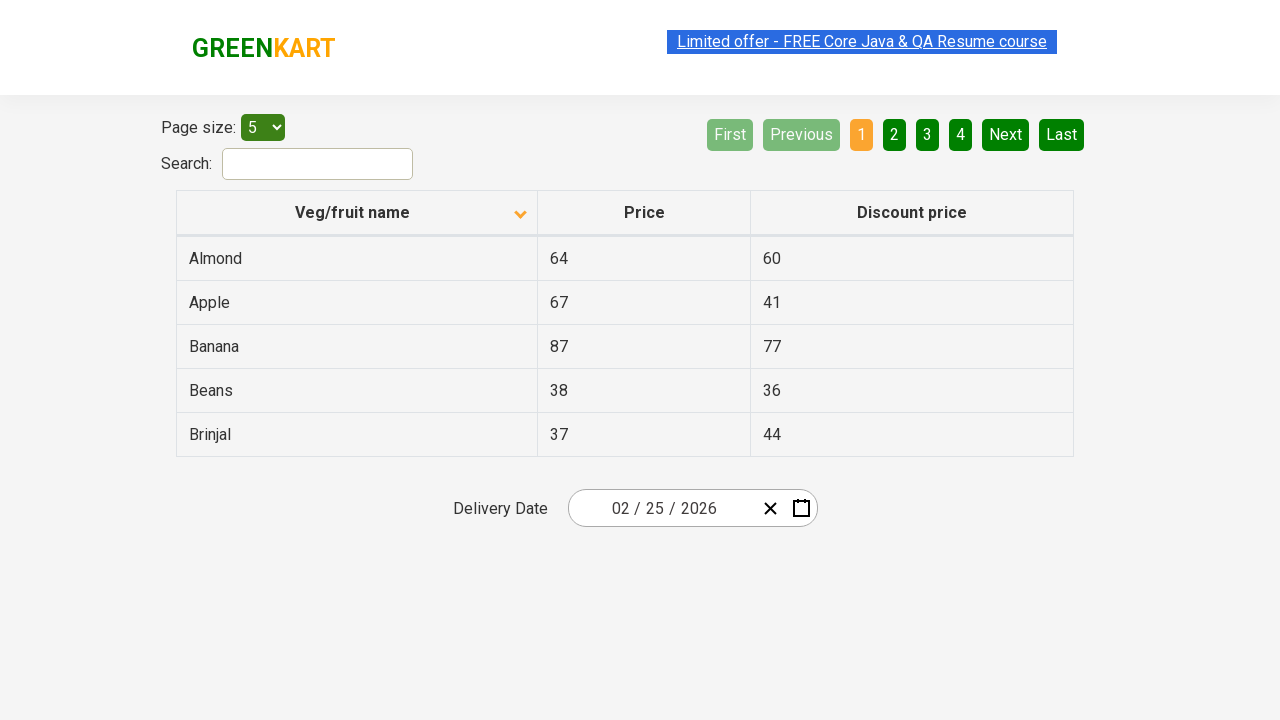

Retrieved all items from first column to verify sorting
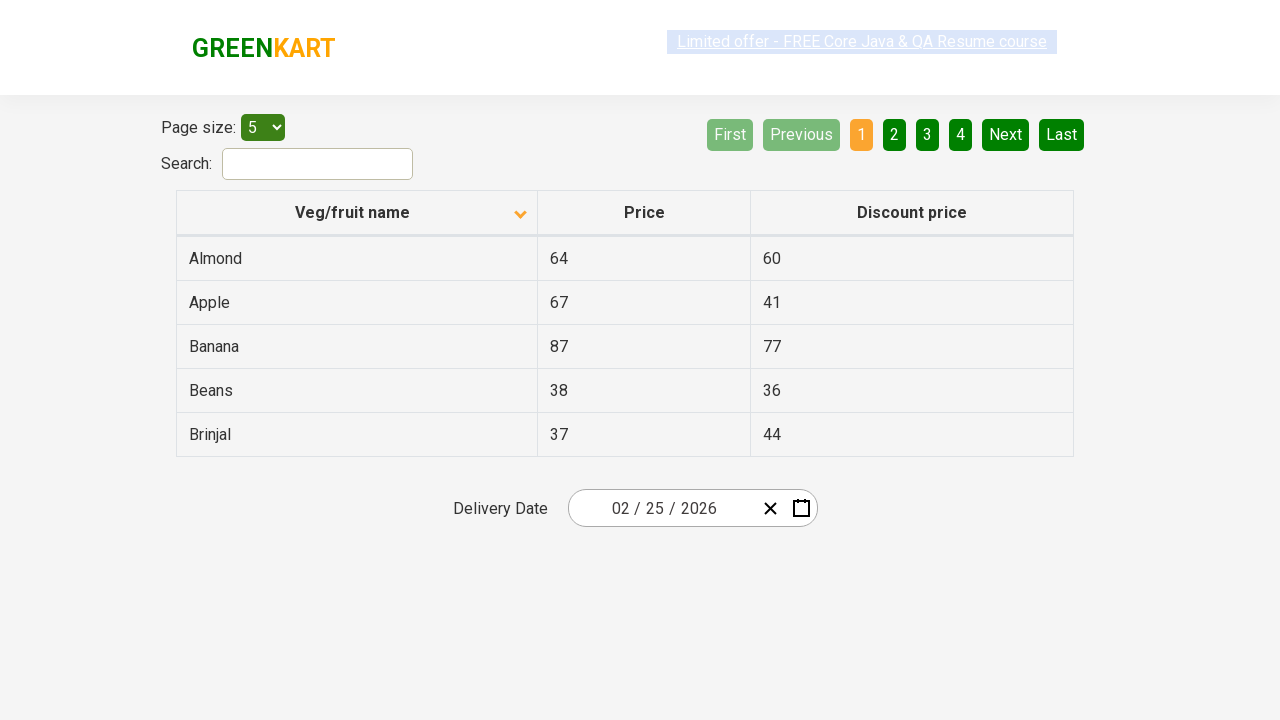

Clicked Next button to go to next page at (1006, 134) on [aria-label='Next']
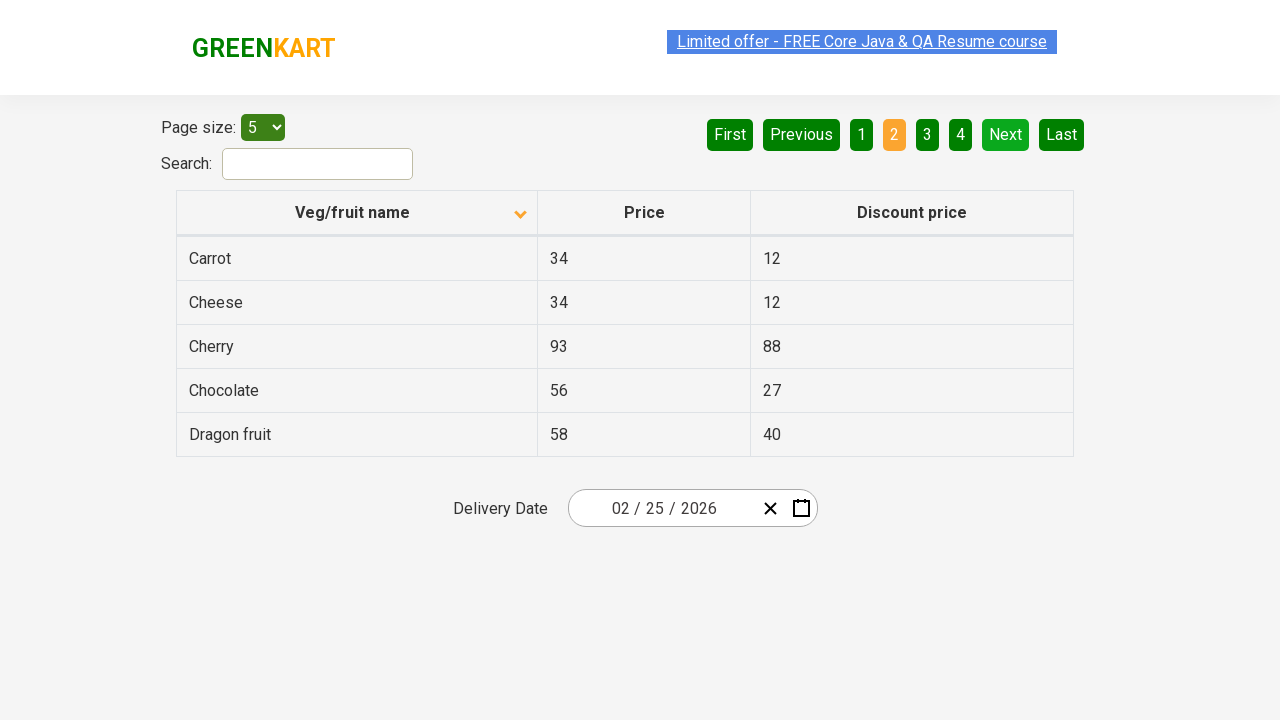

Waited for table to update after pagination
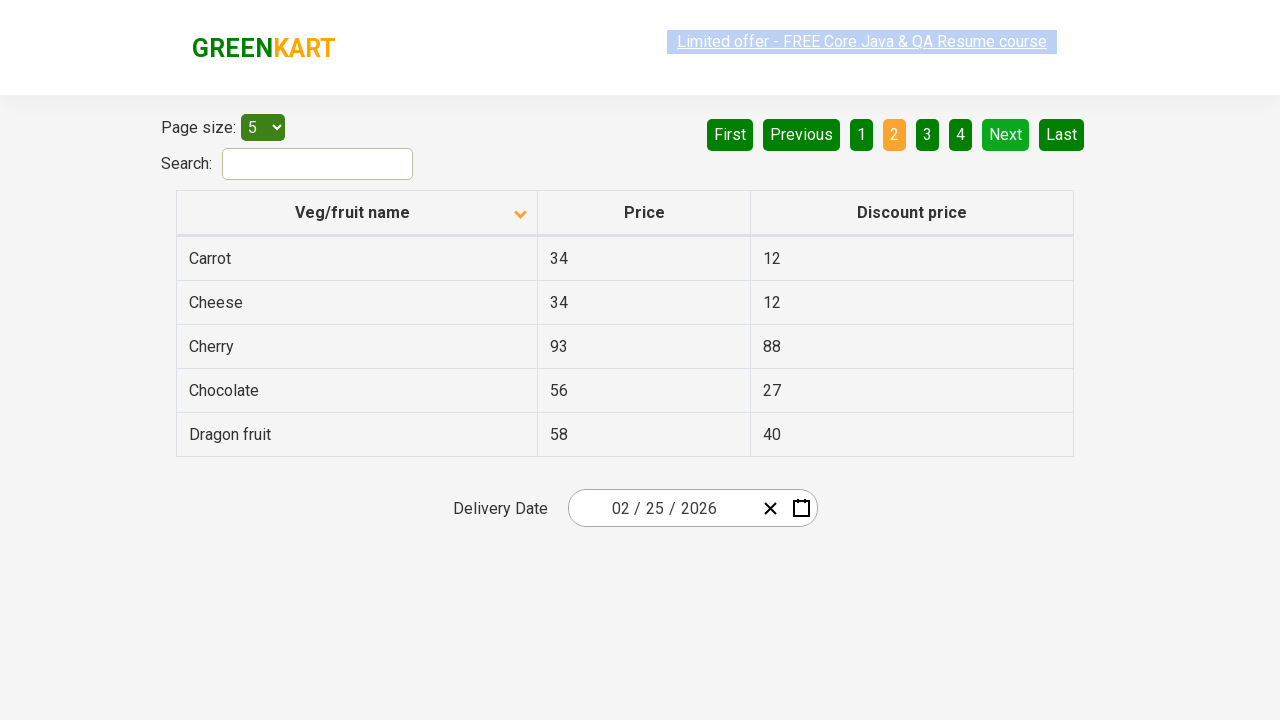

Clicked Next button to go to next page at (1006, 134) on [aria-label='Next']
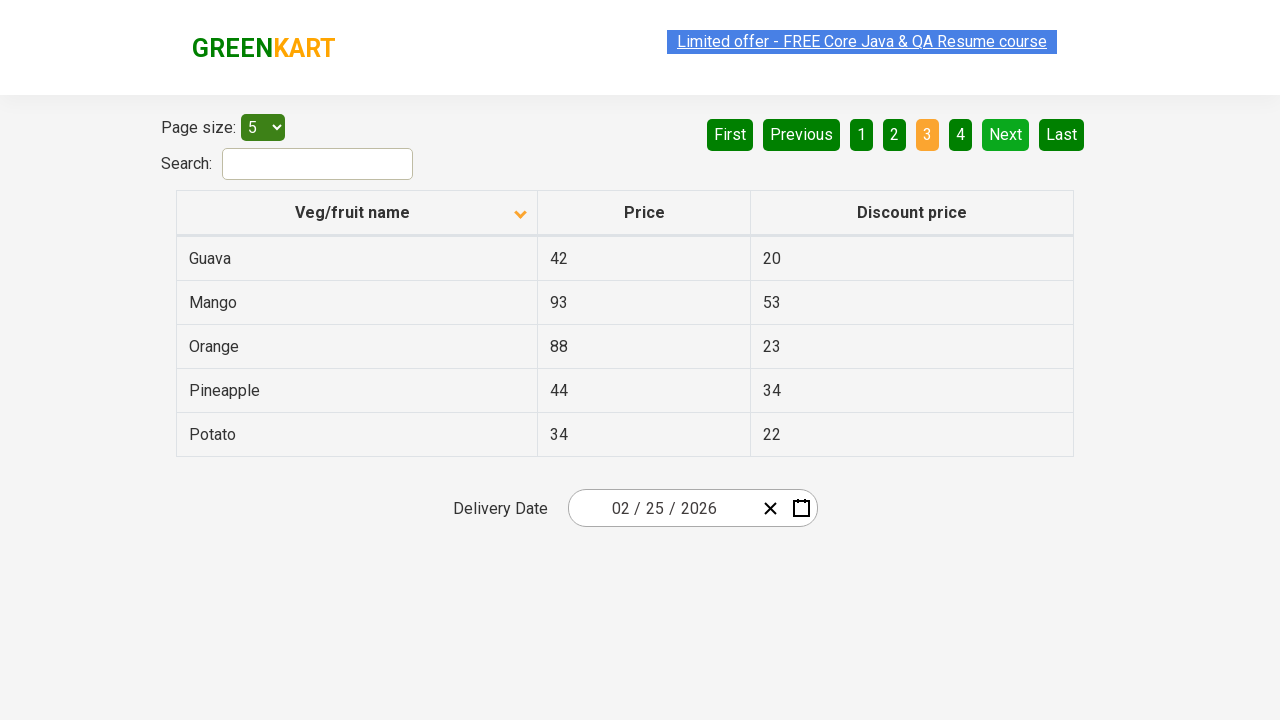

Waited for table to update after pagination
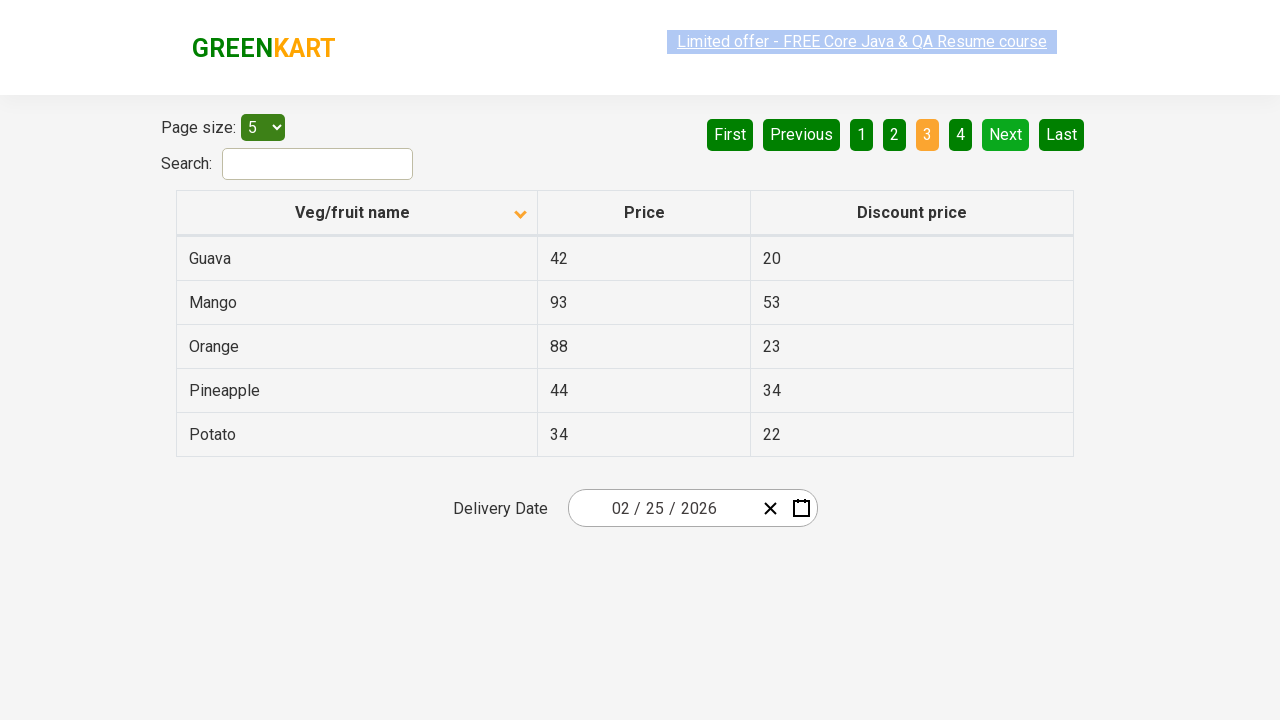

Found Mango on current page with price: 93
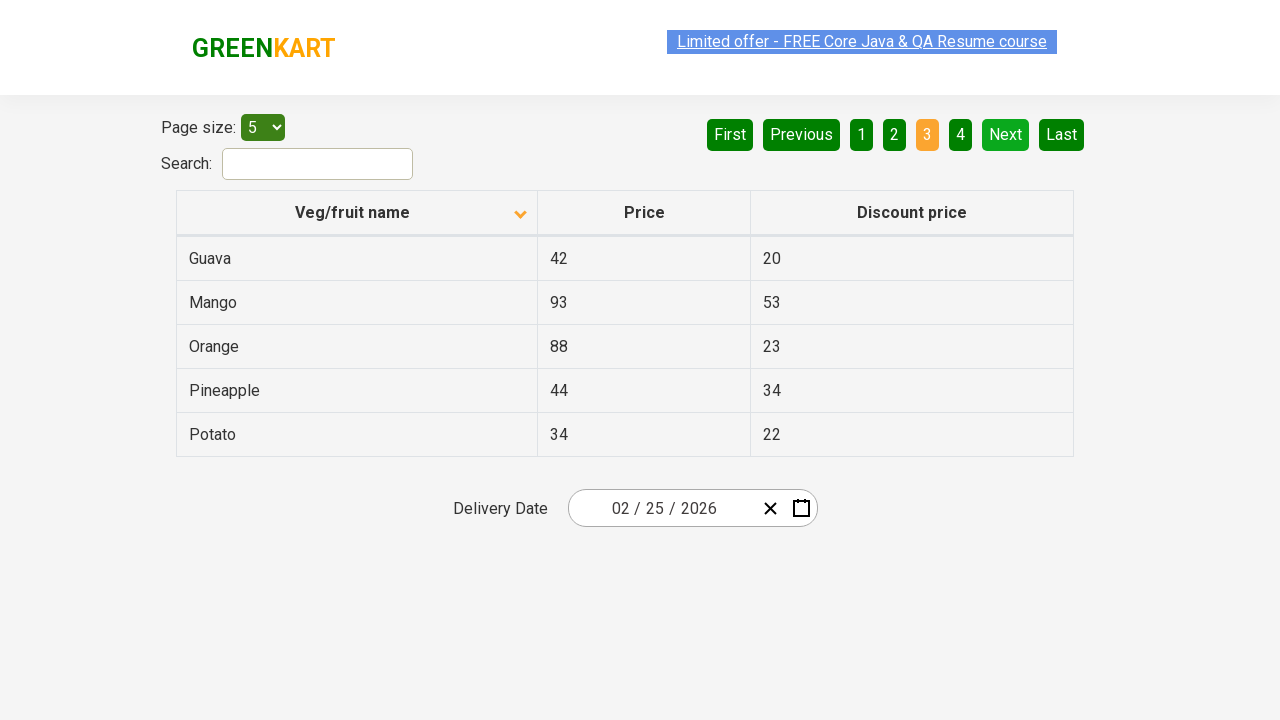

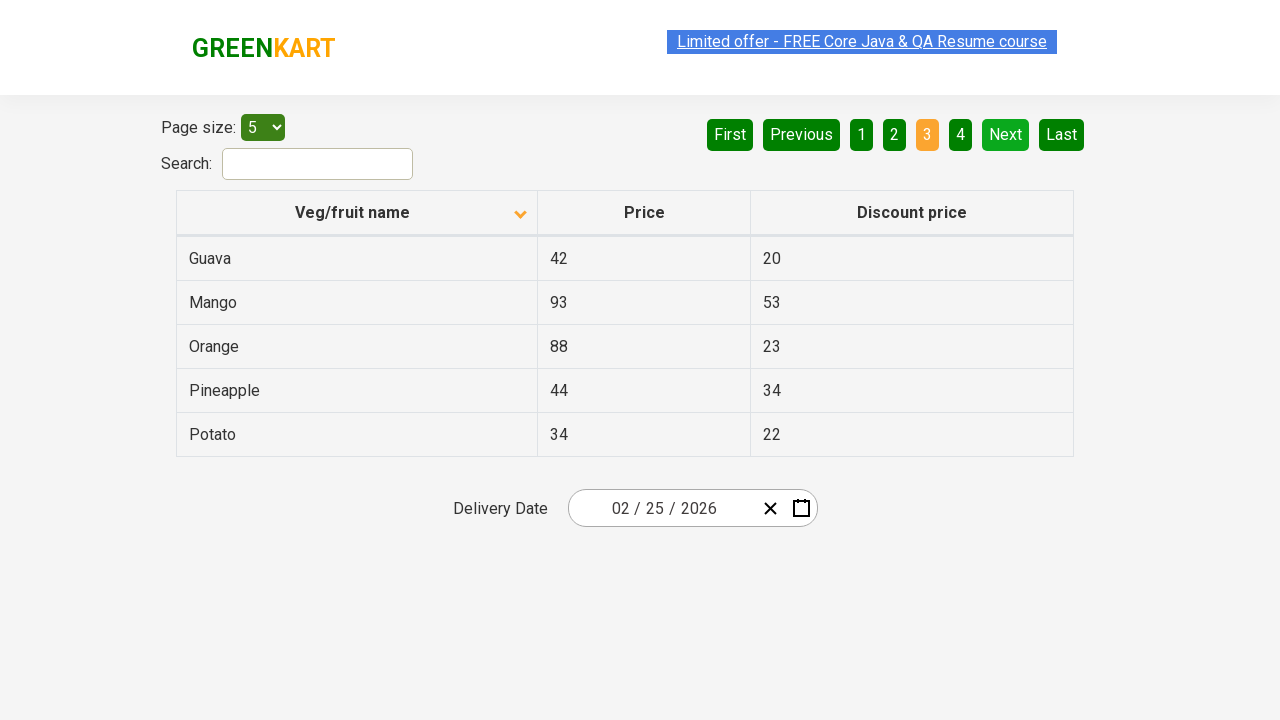